Automates SpiceJet flight search by selecting departure city (Delhi) and destination city (Bangalore) using ActionChains to interact with the form fields

Starting URL: https://www.spicejet.com/

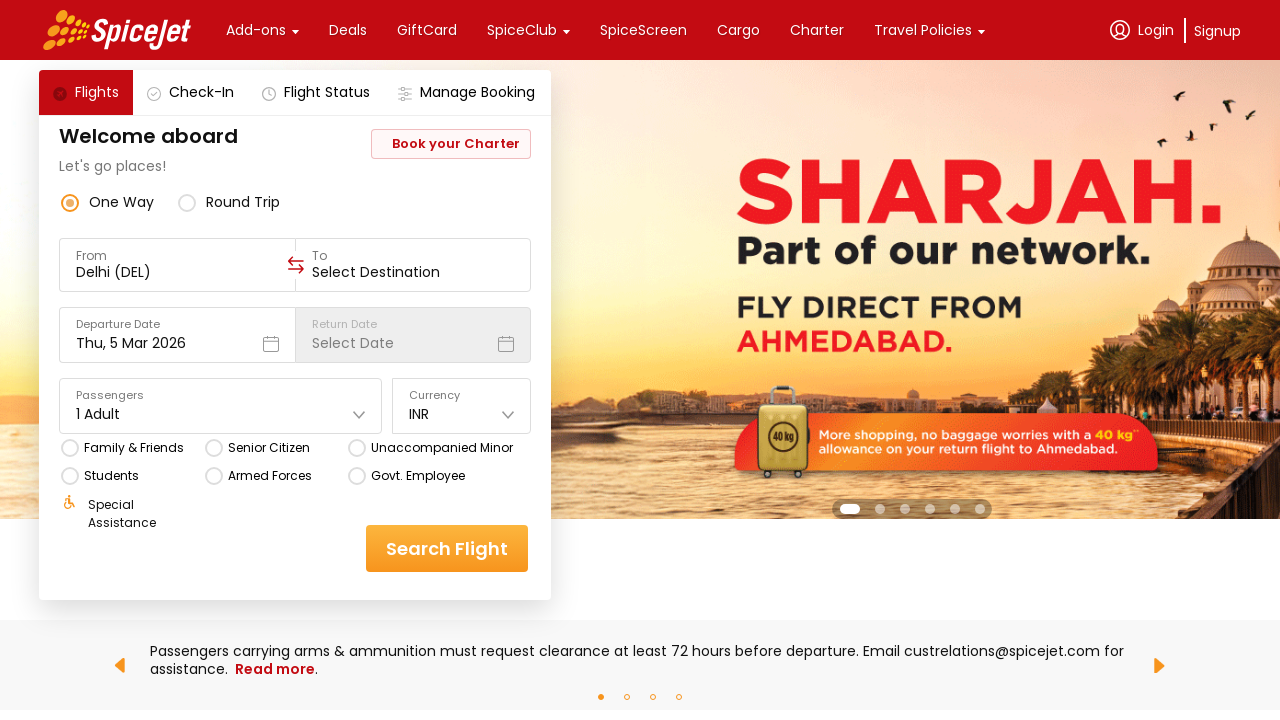

Waited 5 seconds for page to load completely
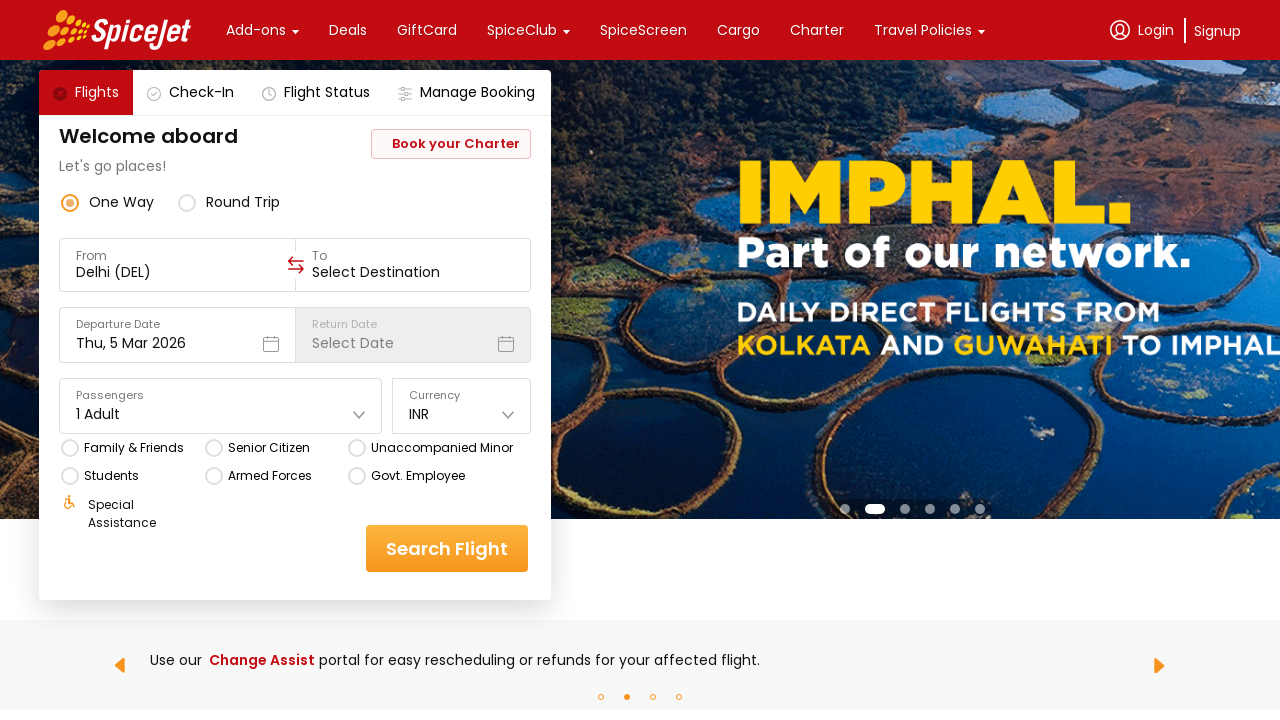

Clicked on 'From' field to activate it at (178, 272) on xpath=//div[normalize-space()='From']//input[@class='css-1cwyjr8 r-homxoj r-ubez
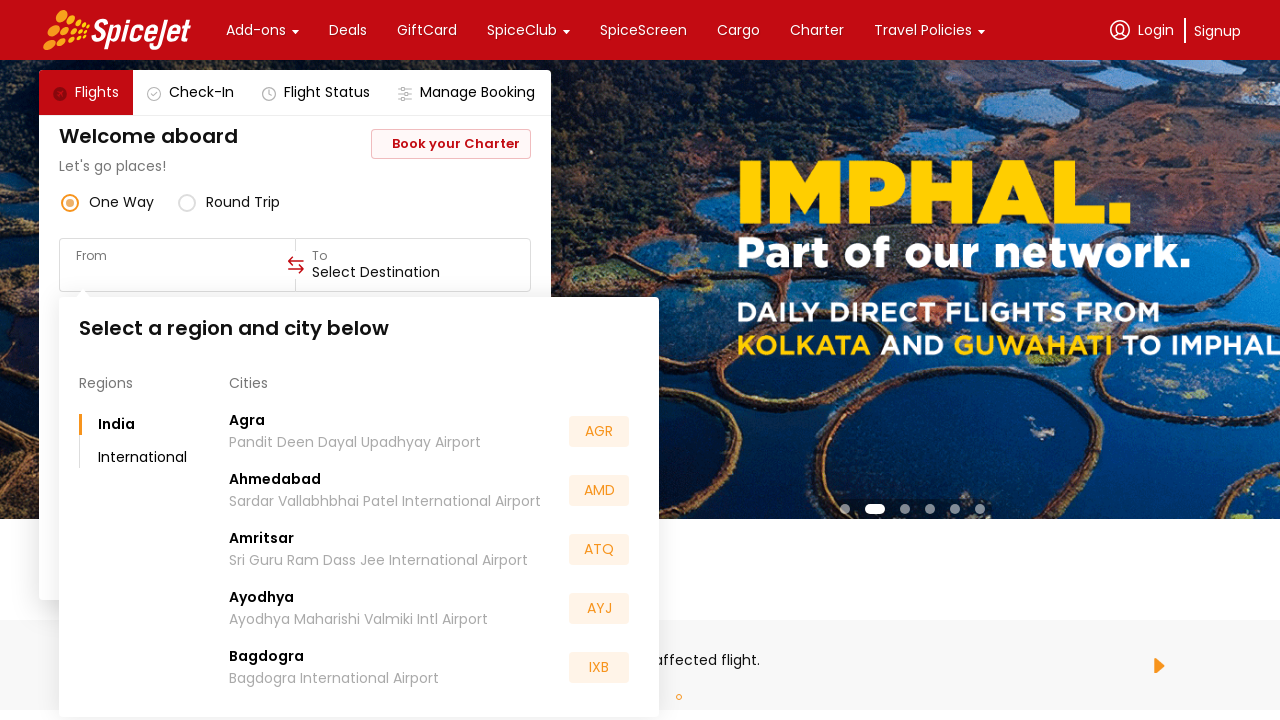

Typed 'Del' in From field to search for Delhi
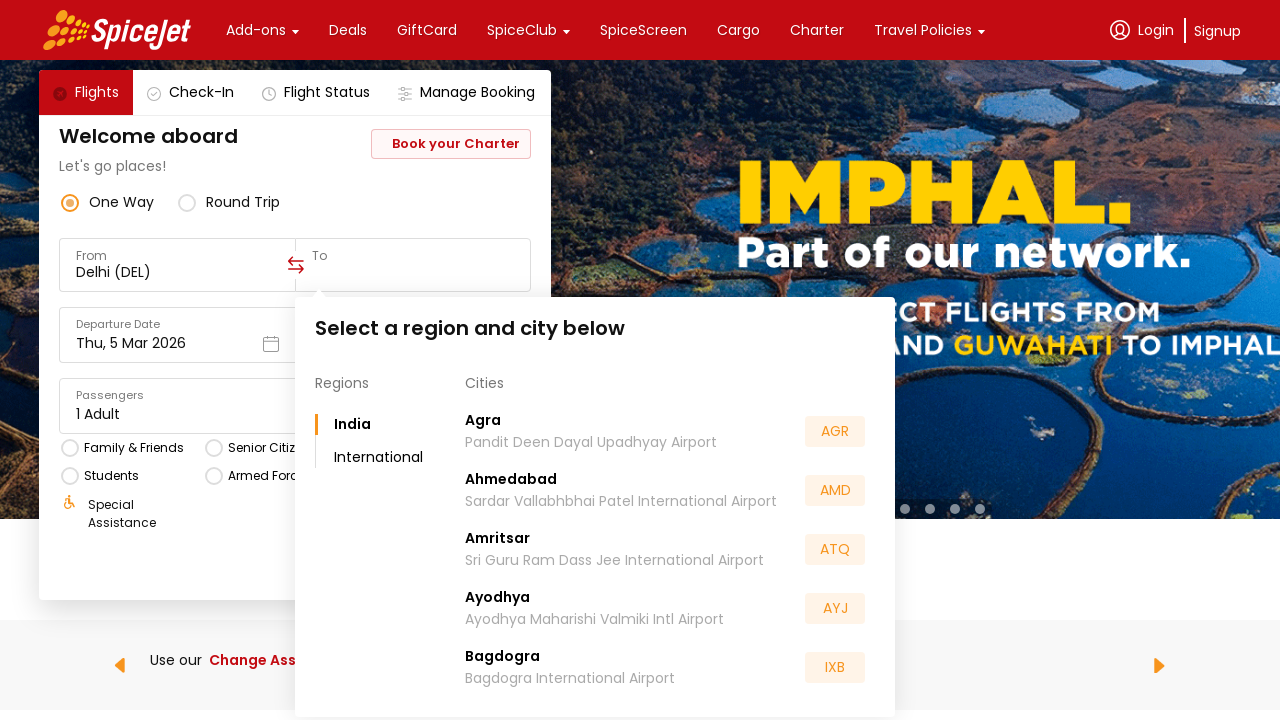

Pressed ArrowDown to select Delhi from dropdown
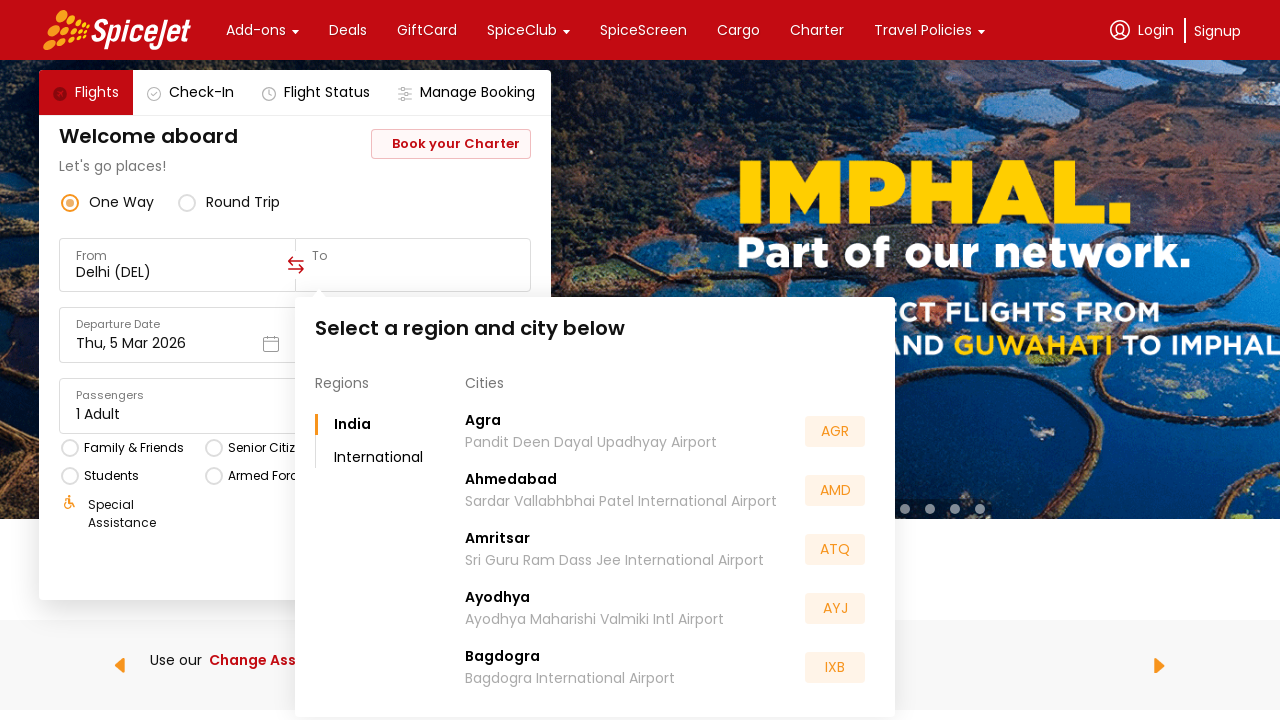

Waited 5 seconds for Delhi selection to register
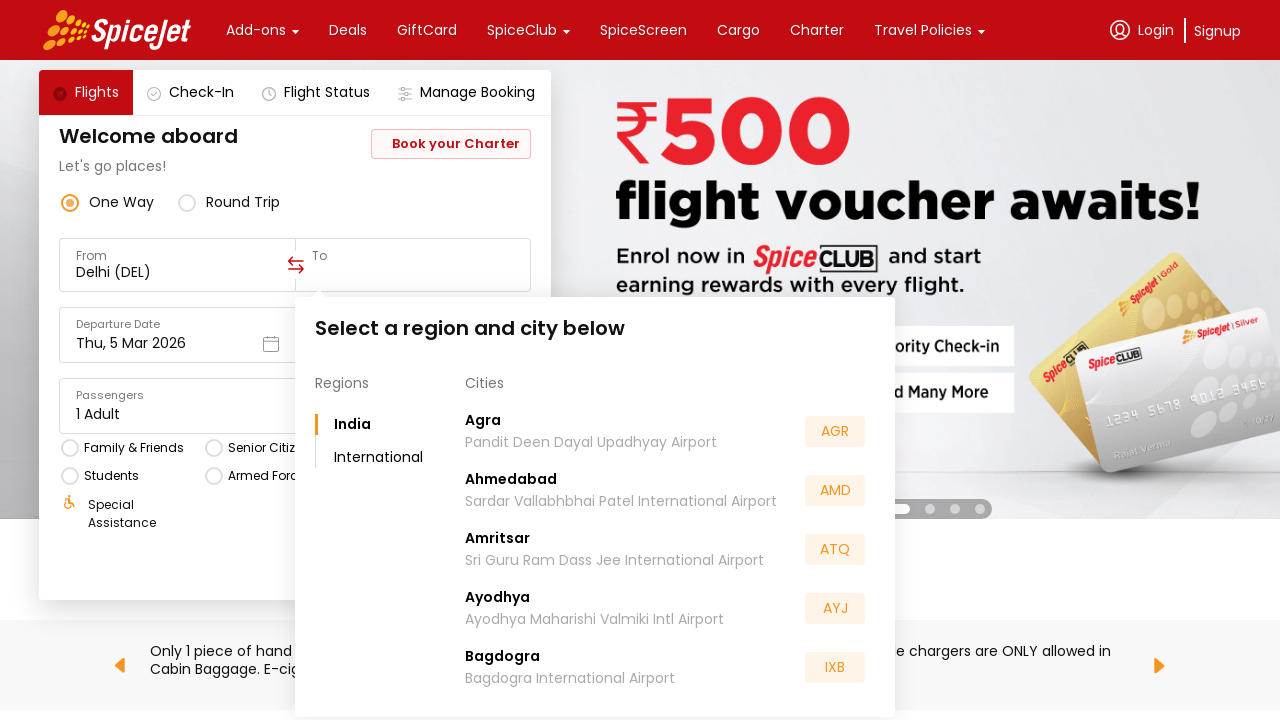

Typed 'Blr' to search for Bangalore as destination
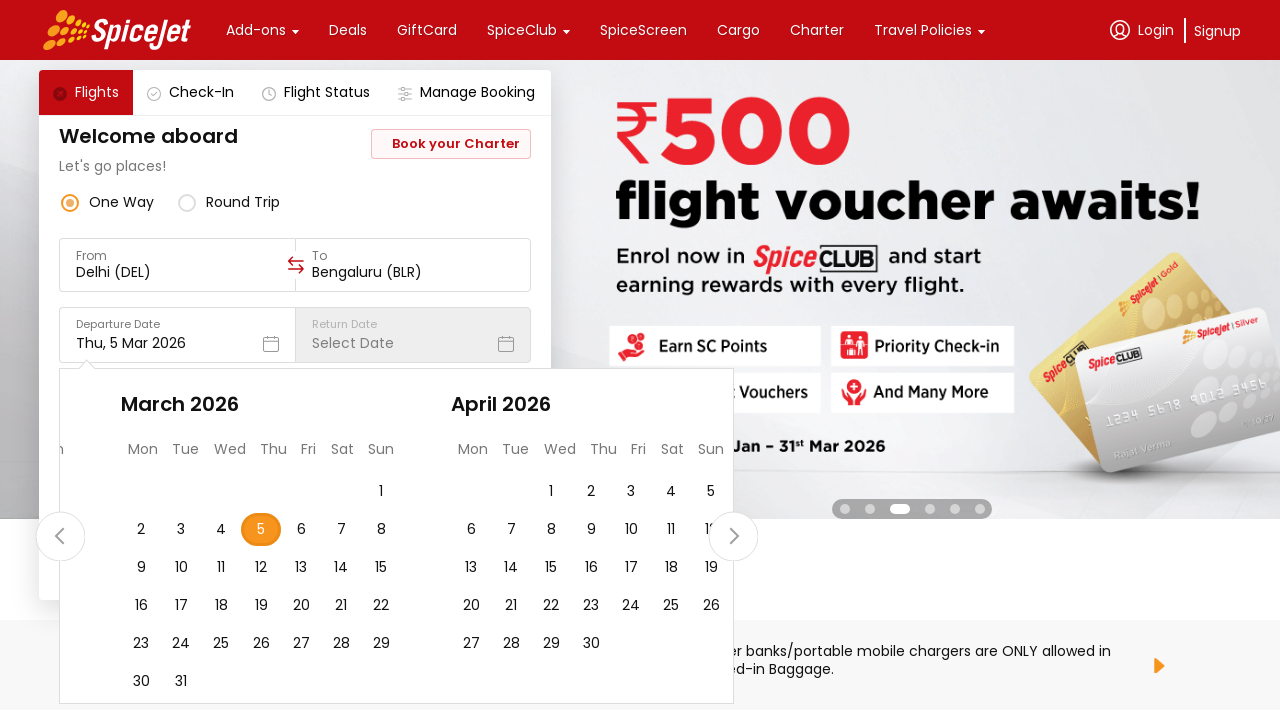

Pressed ArrowDown to select Bangalore from dropdown
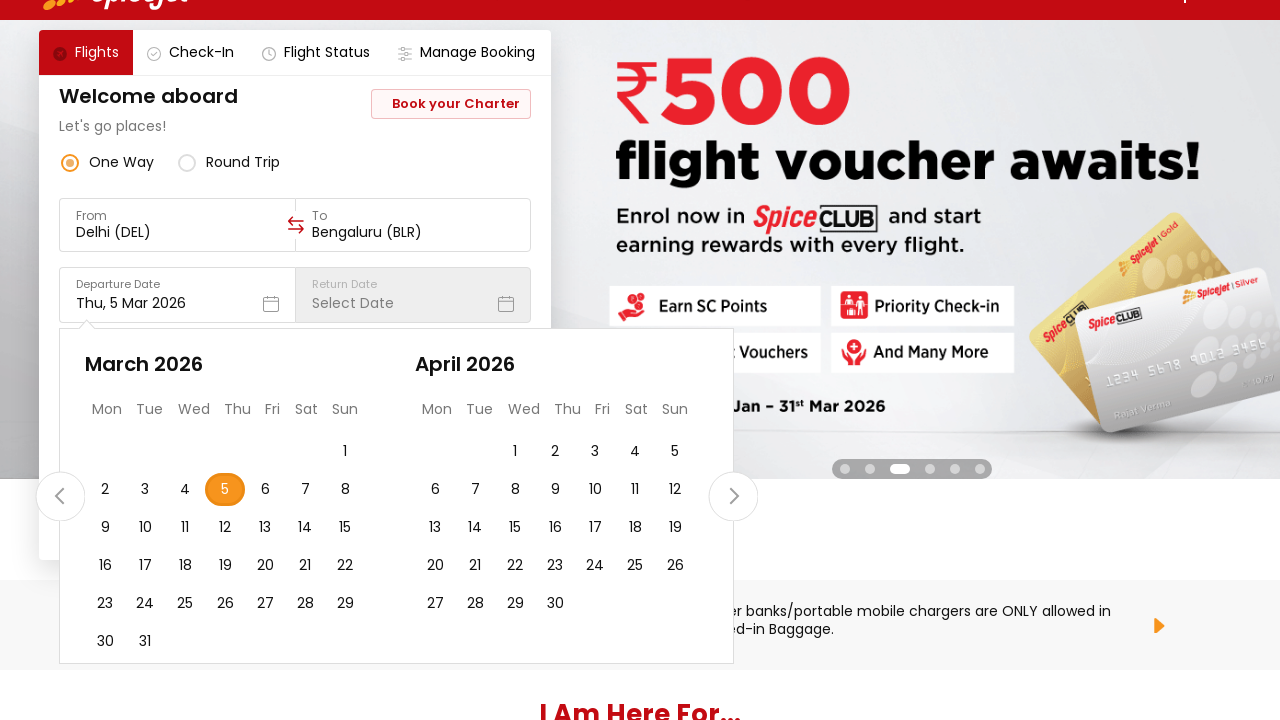

Pressed Enter to confirm Bangalore selection
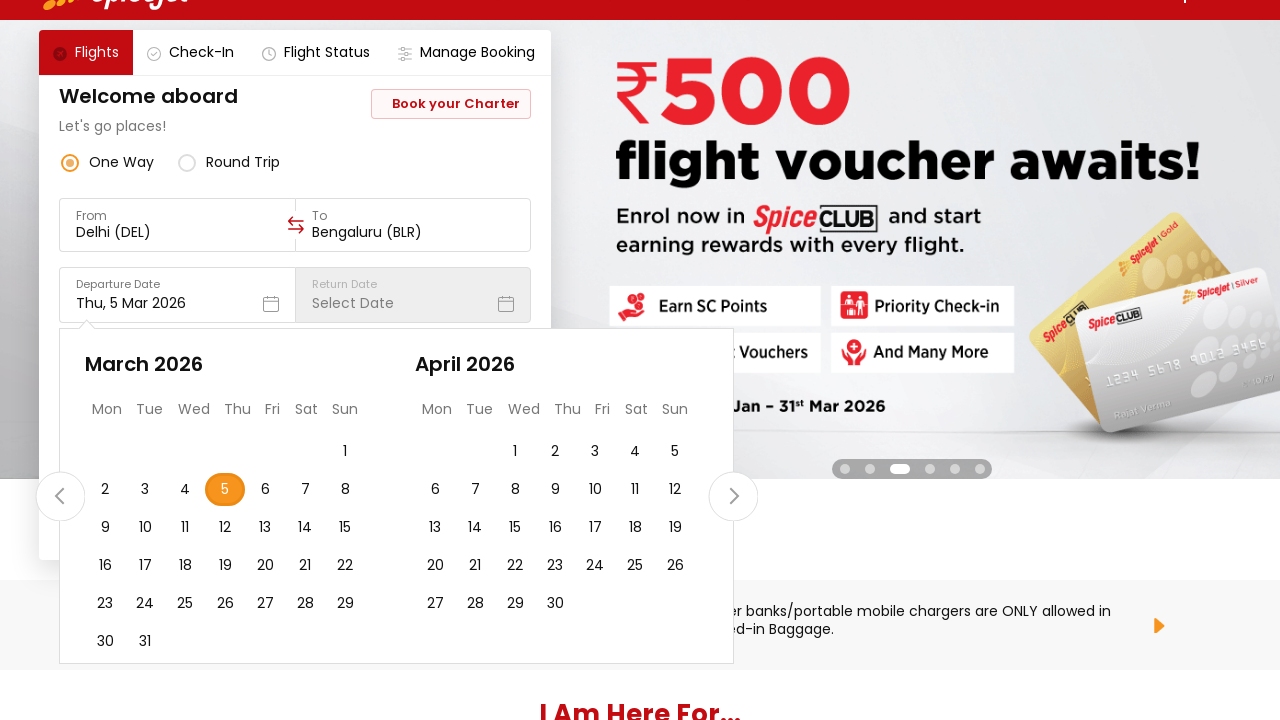

Waited 10 seconds for form to update with flight search
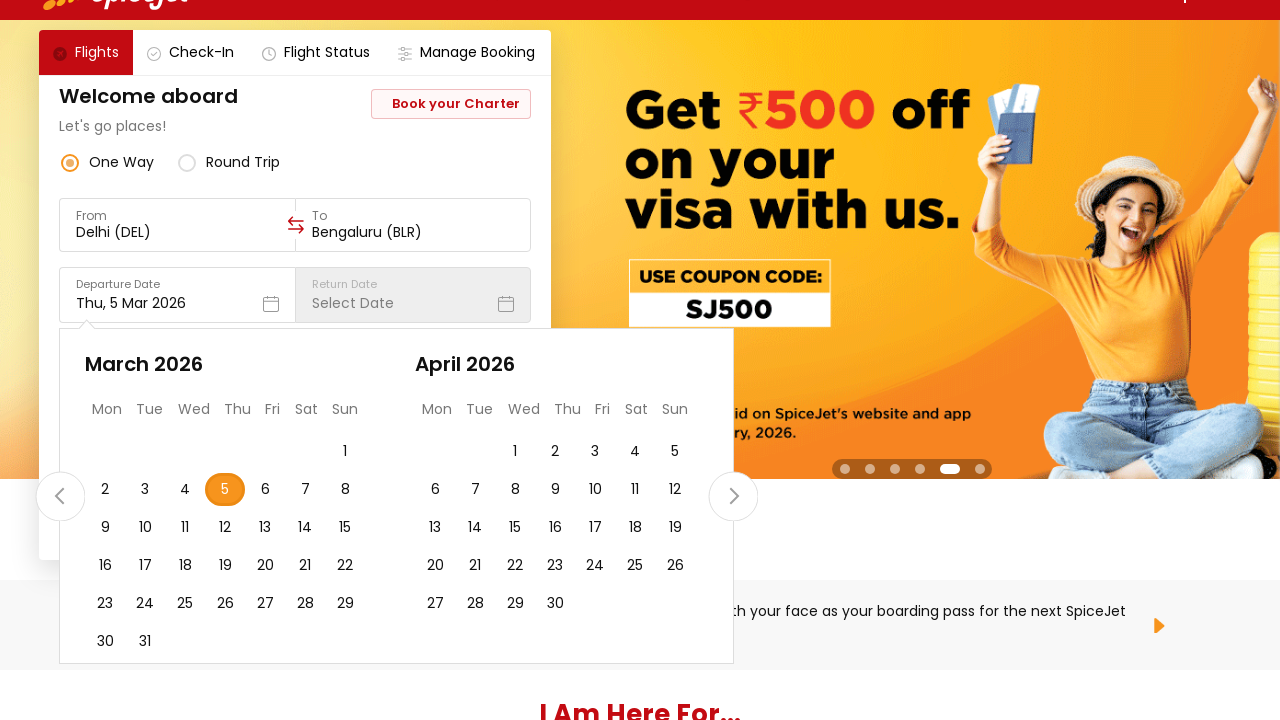

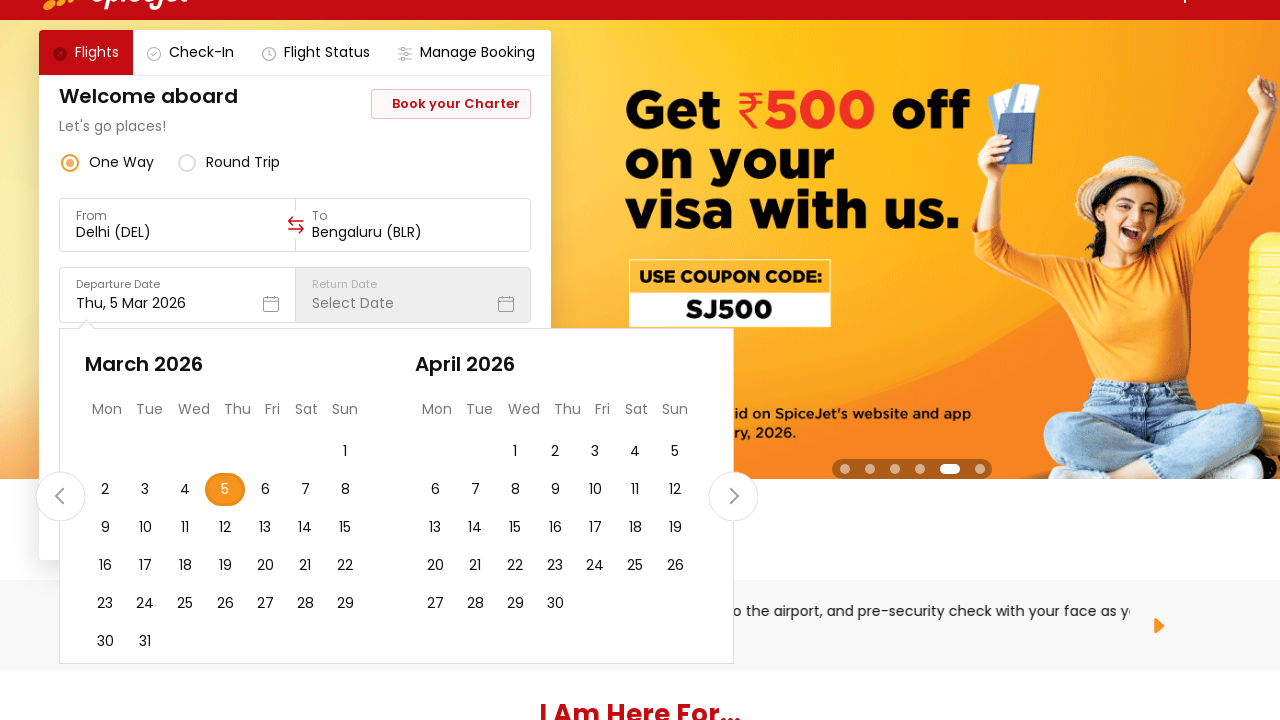